Tests pricing page rendering at multiple viewport resolutions by resizing the browser window to common desktop and mobile dimensions

Starting URL: https://www.getcalley.com/pricing/

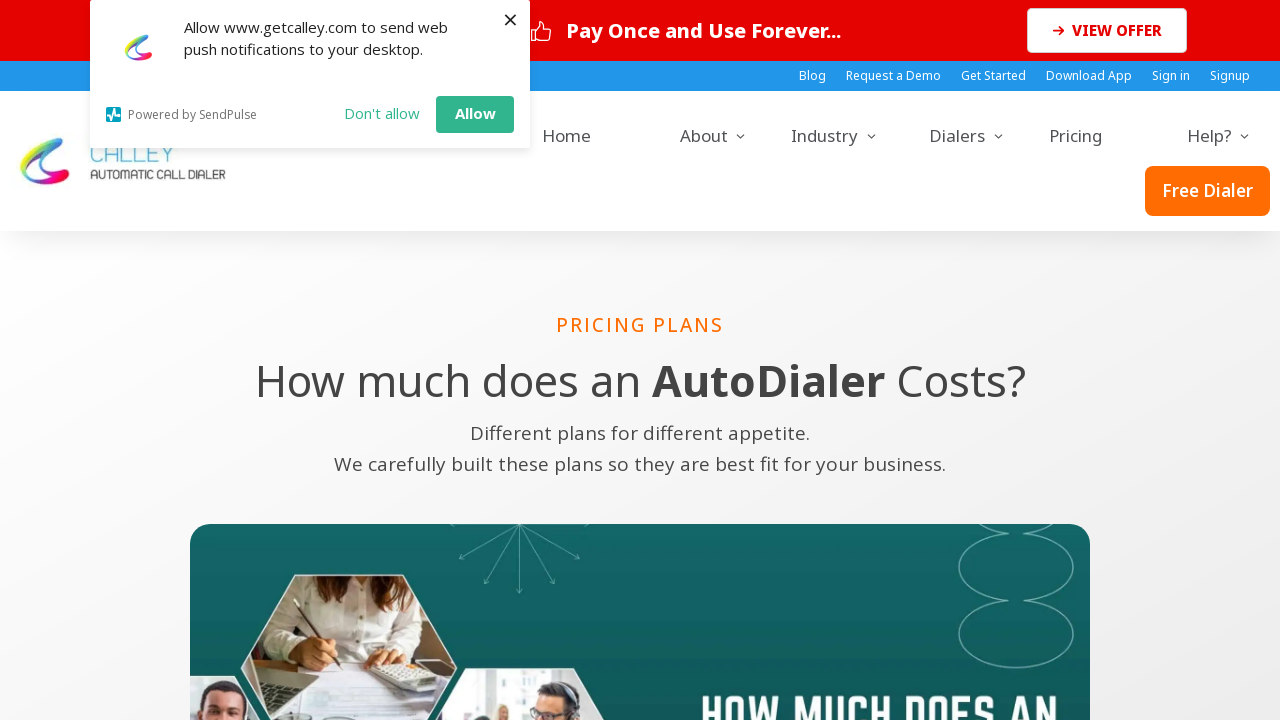

Set viewport to 1920x1080
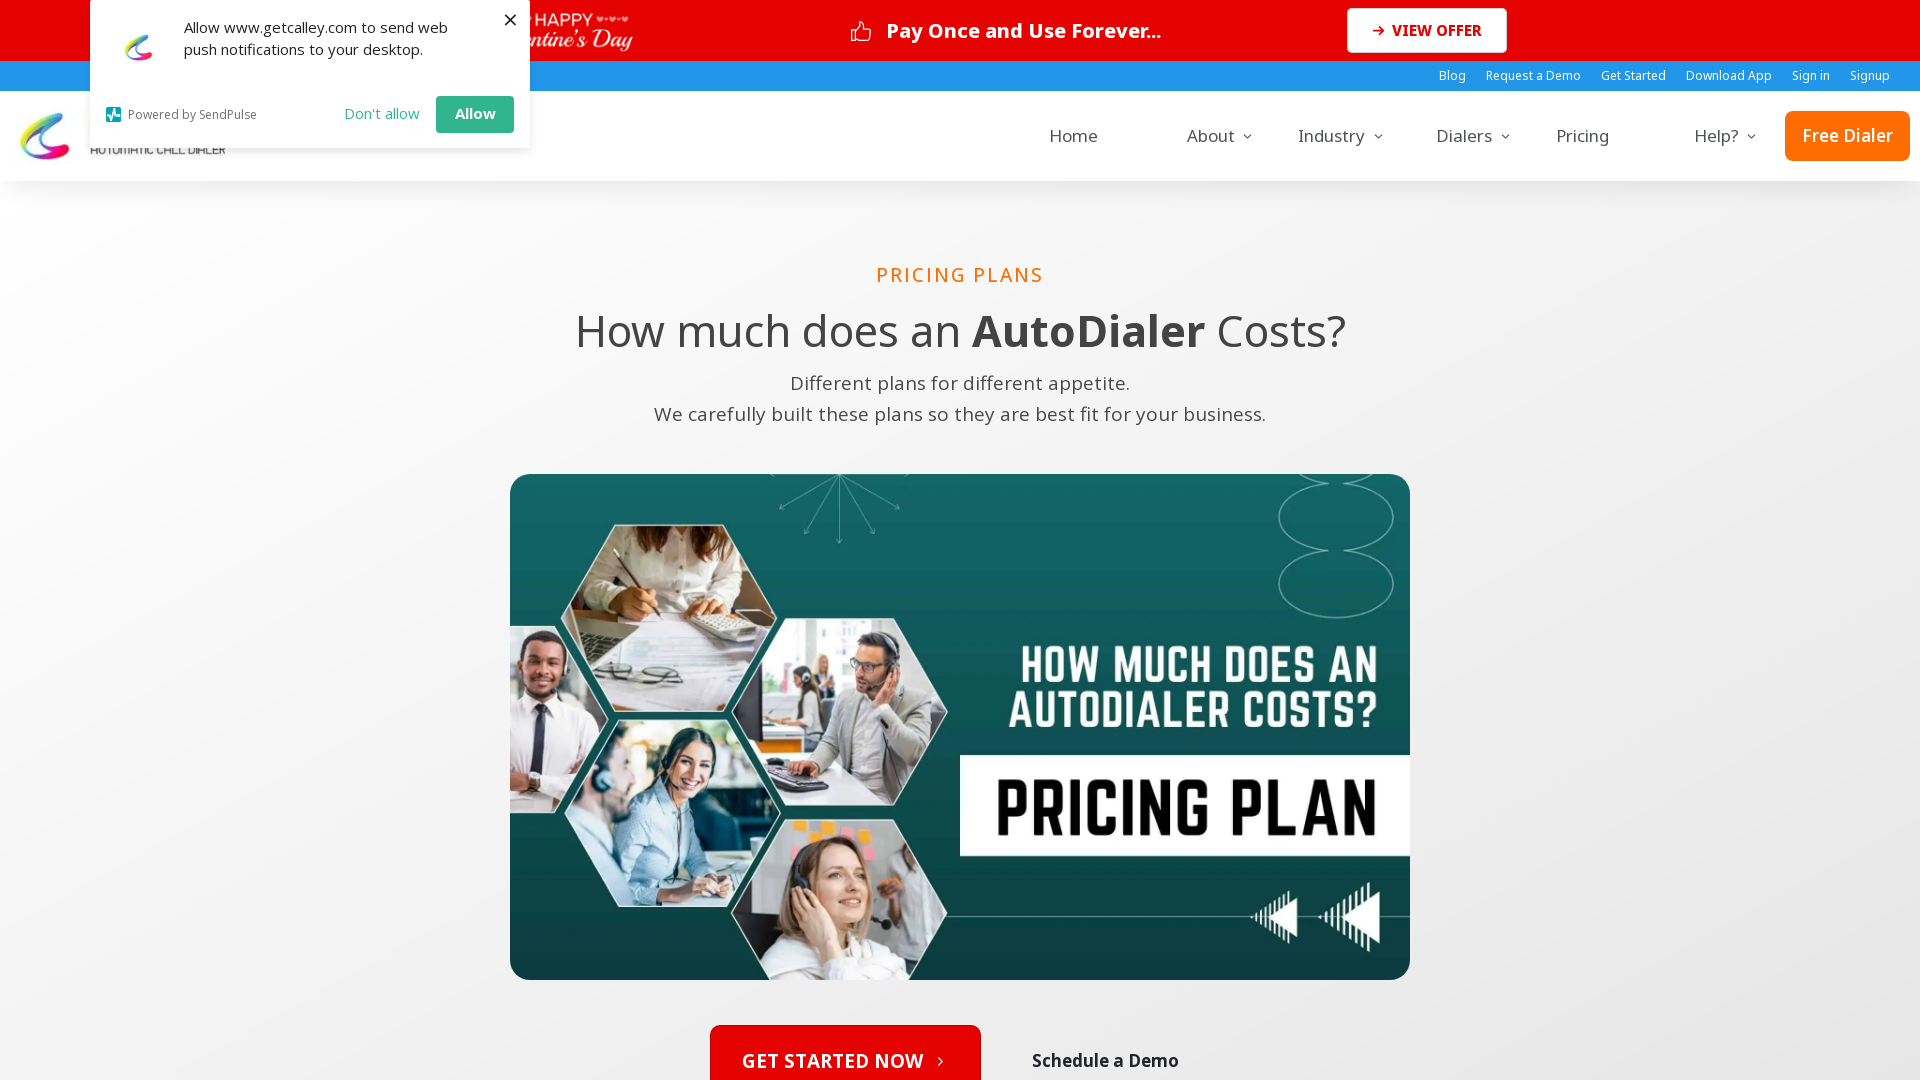

Pricing page rendered at 1920x1080 resolution
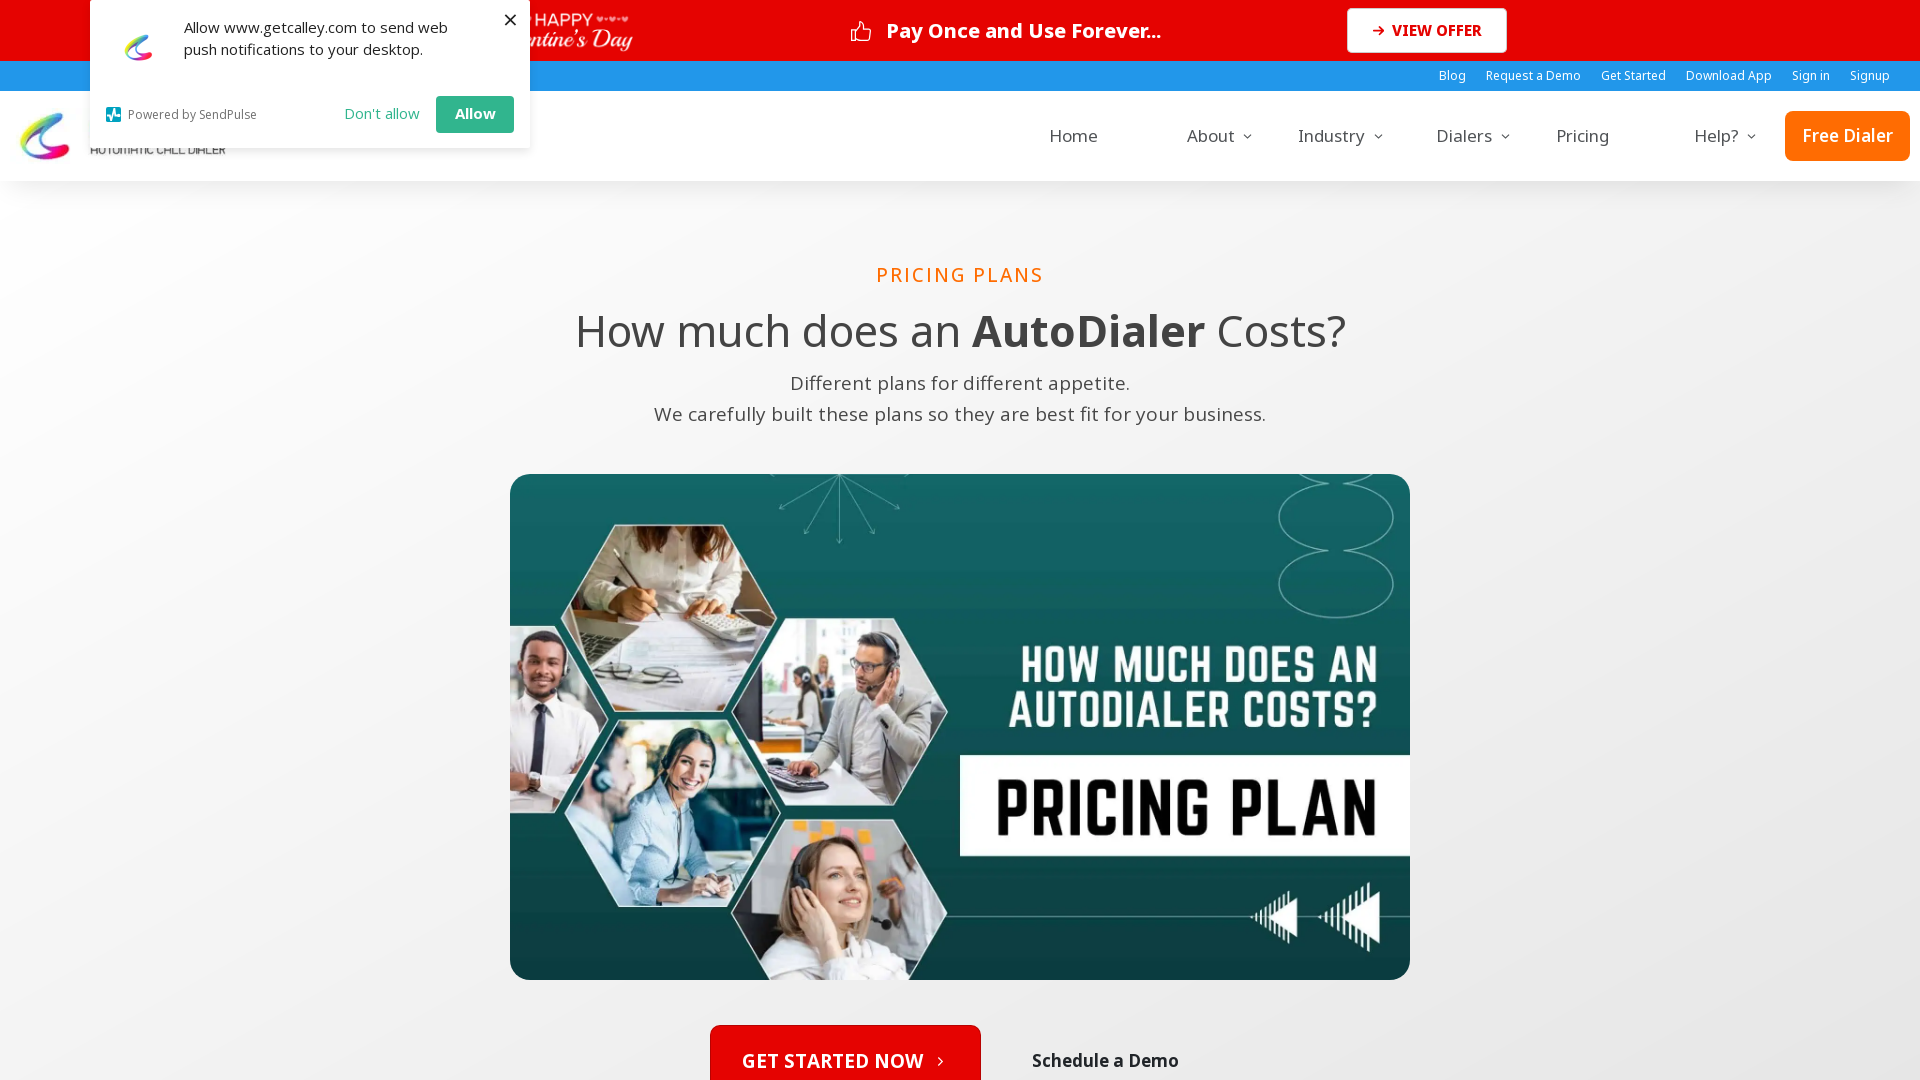

Set viewport to 1366x768
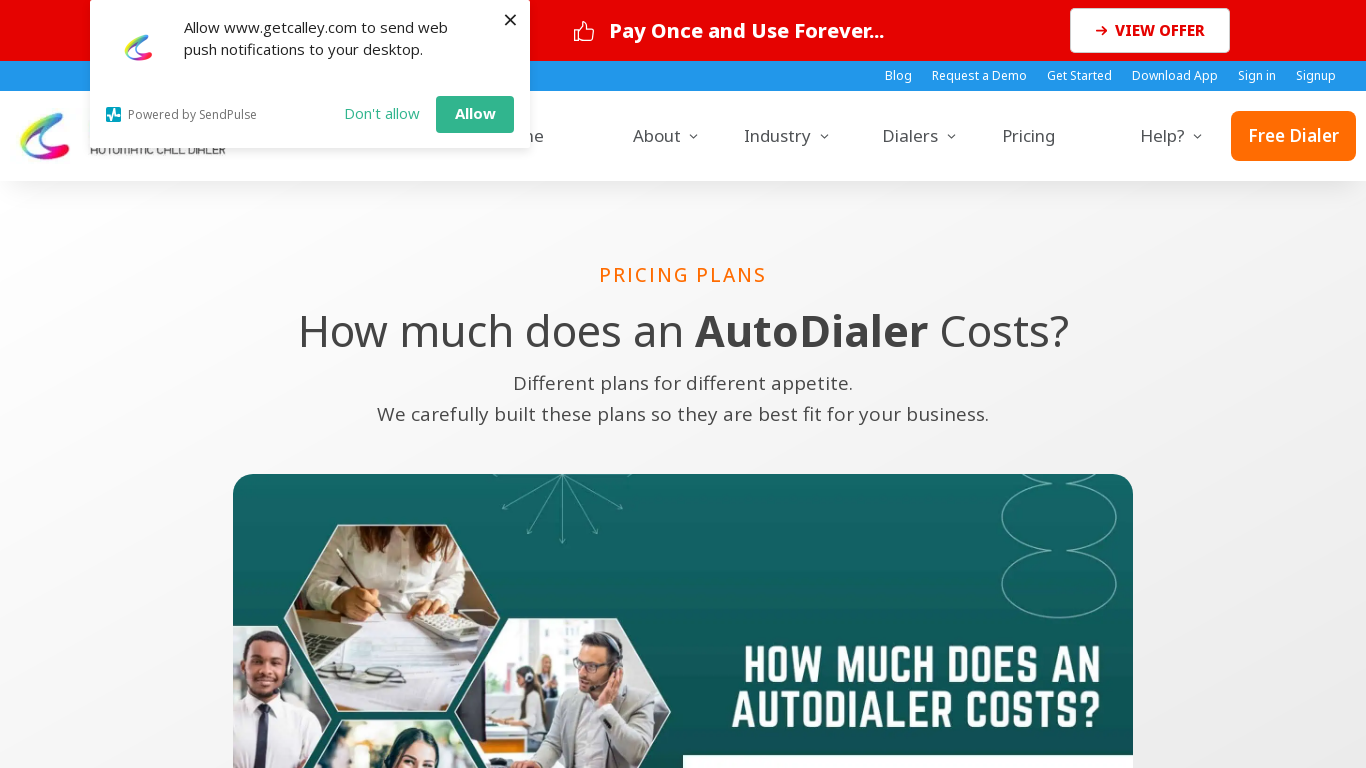

Pricing page rendered at 1366x768 resolution
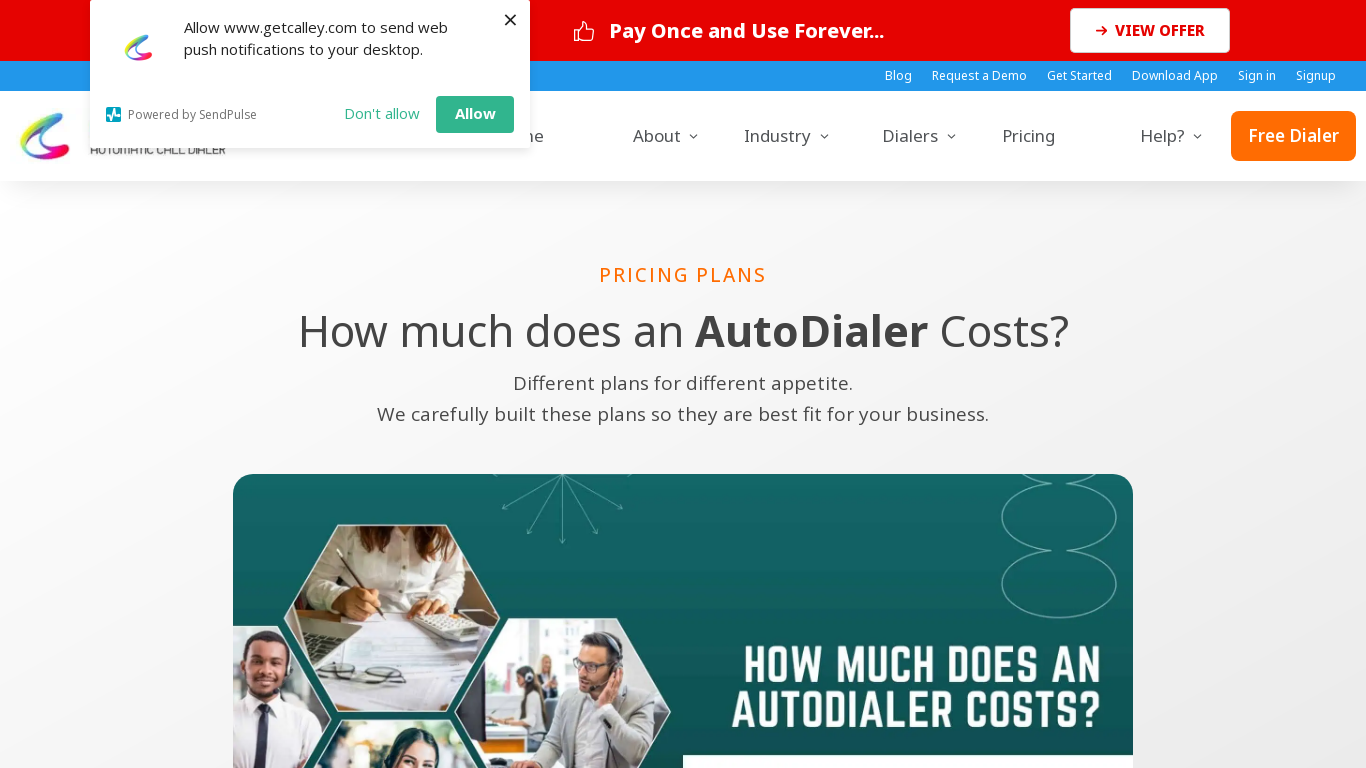

Set viewport to 1536x864
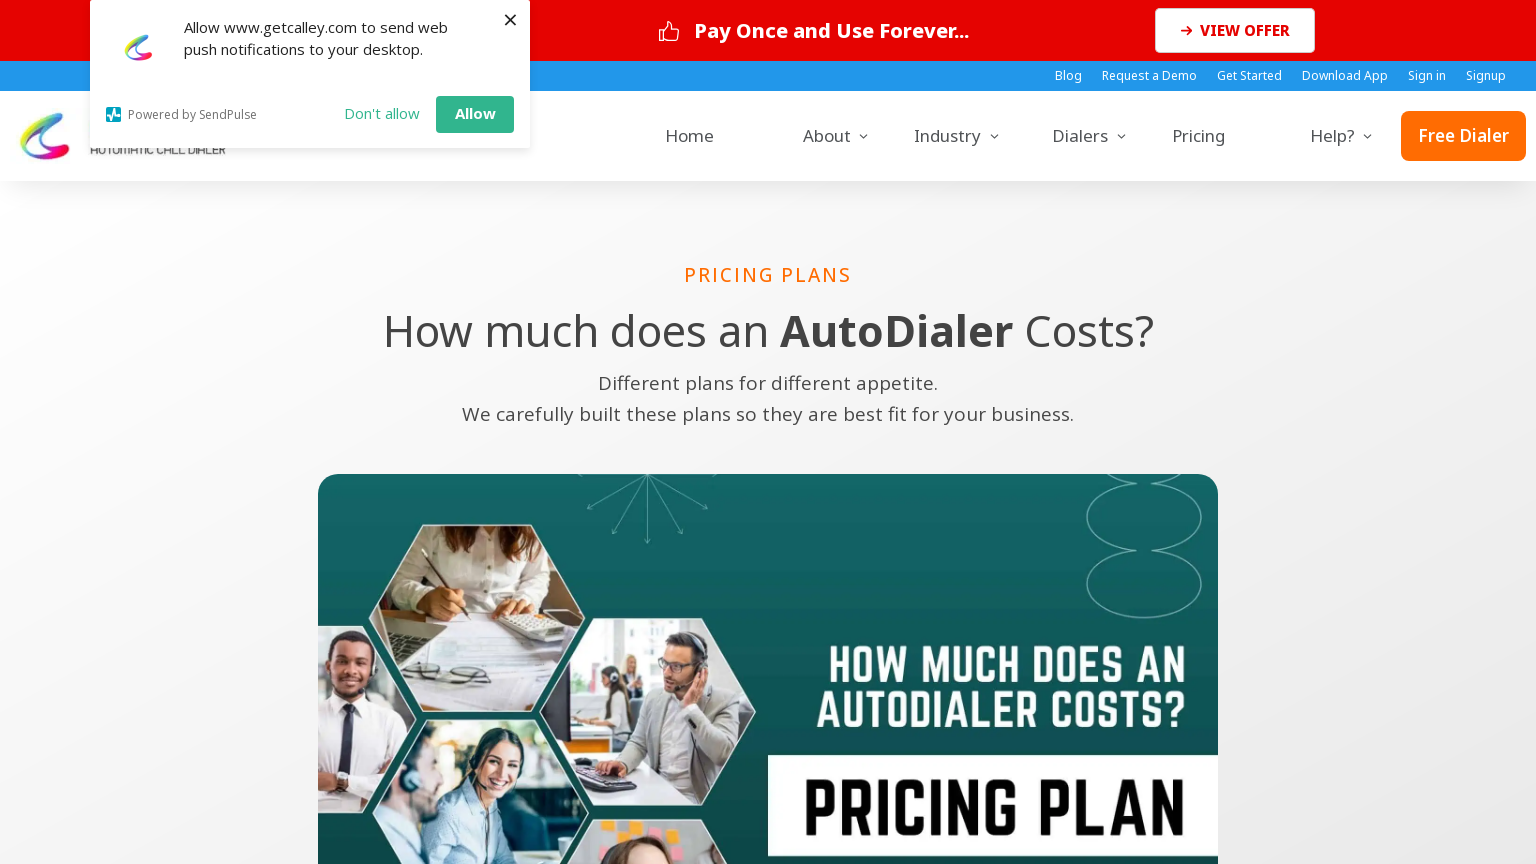

Pricing page rendered at 1536x864 resolution
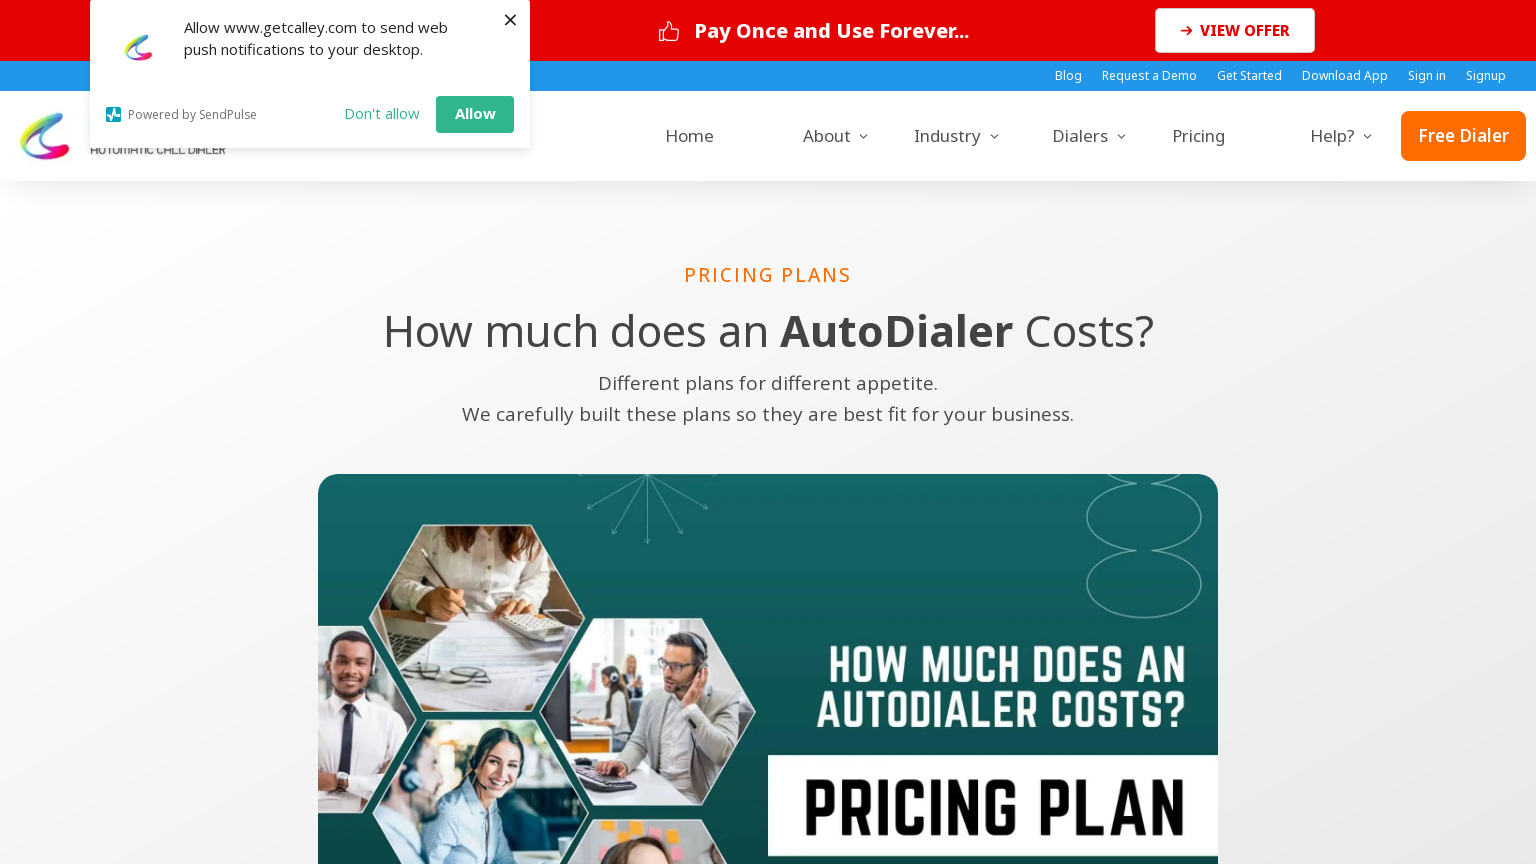

Set viewport to 360x640
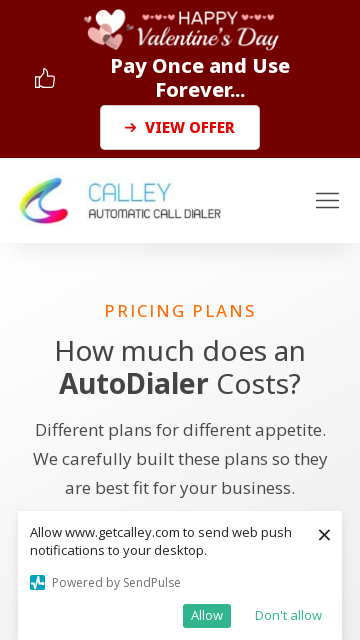

Pricing page rendered at 360x640 resolution
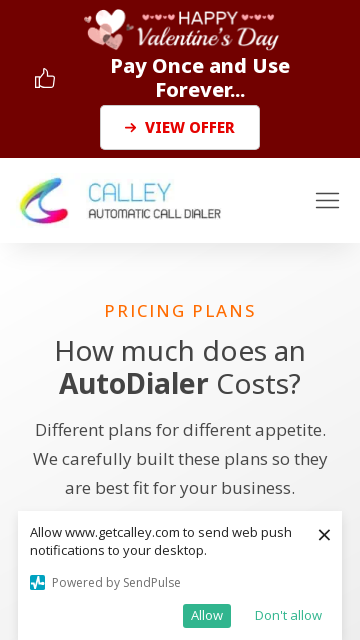

Set viewport to 414x896
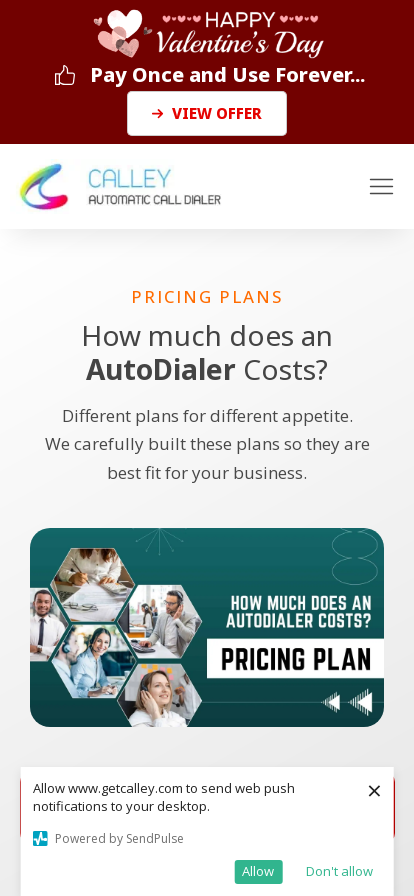

Pricing page rendered at 414x896 resolution
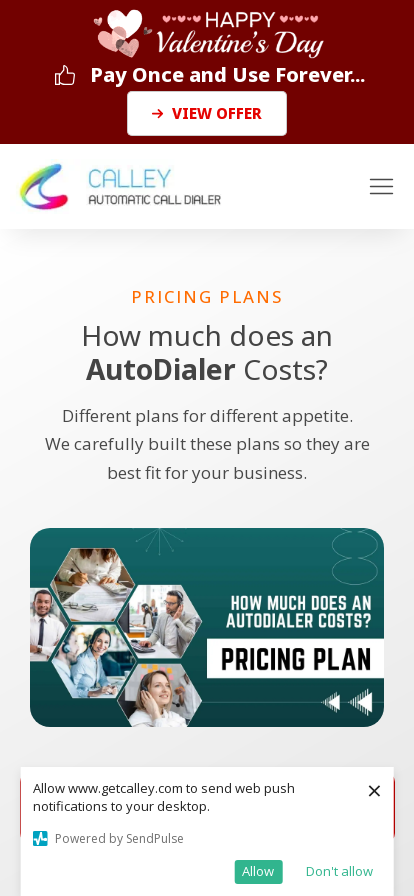

Set viewport to 375x667
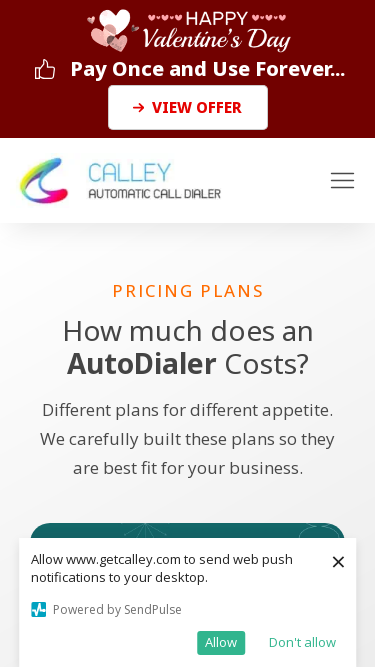

Pricing page rendered at 375x667 resolution
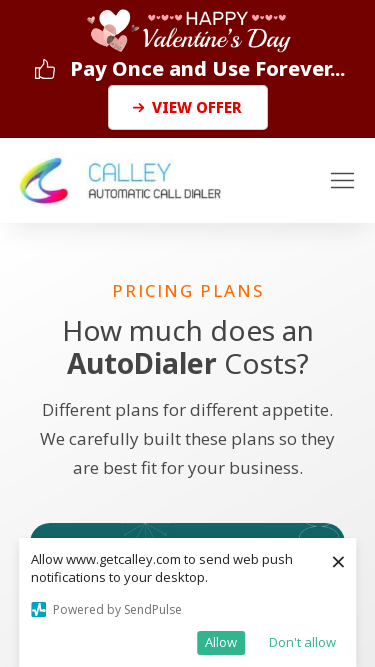

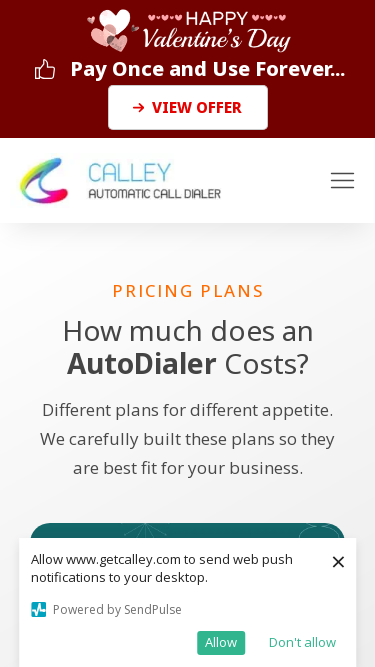